Tests form filling within multiple iframes using a functional approach to switch between frames

Starting URL: http://automation-practice.emilos.pl/iframes.php

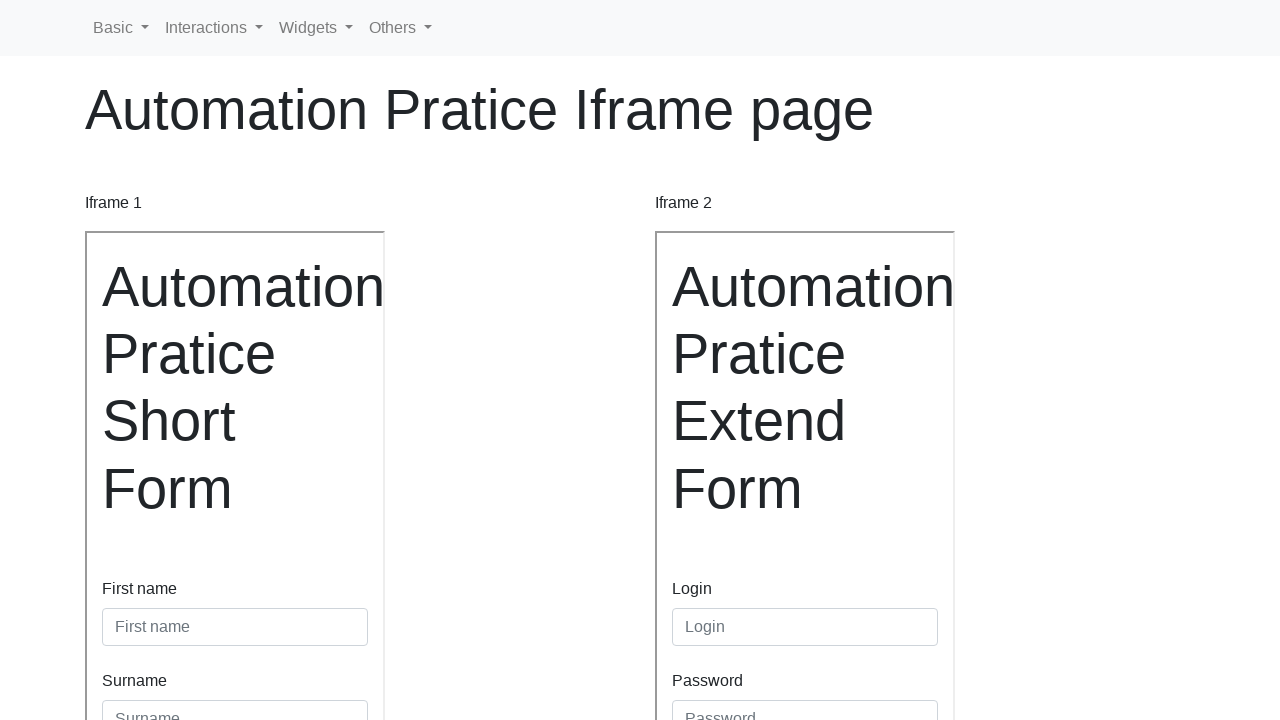

Navigated to iframes test page
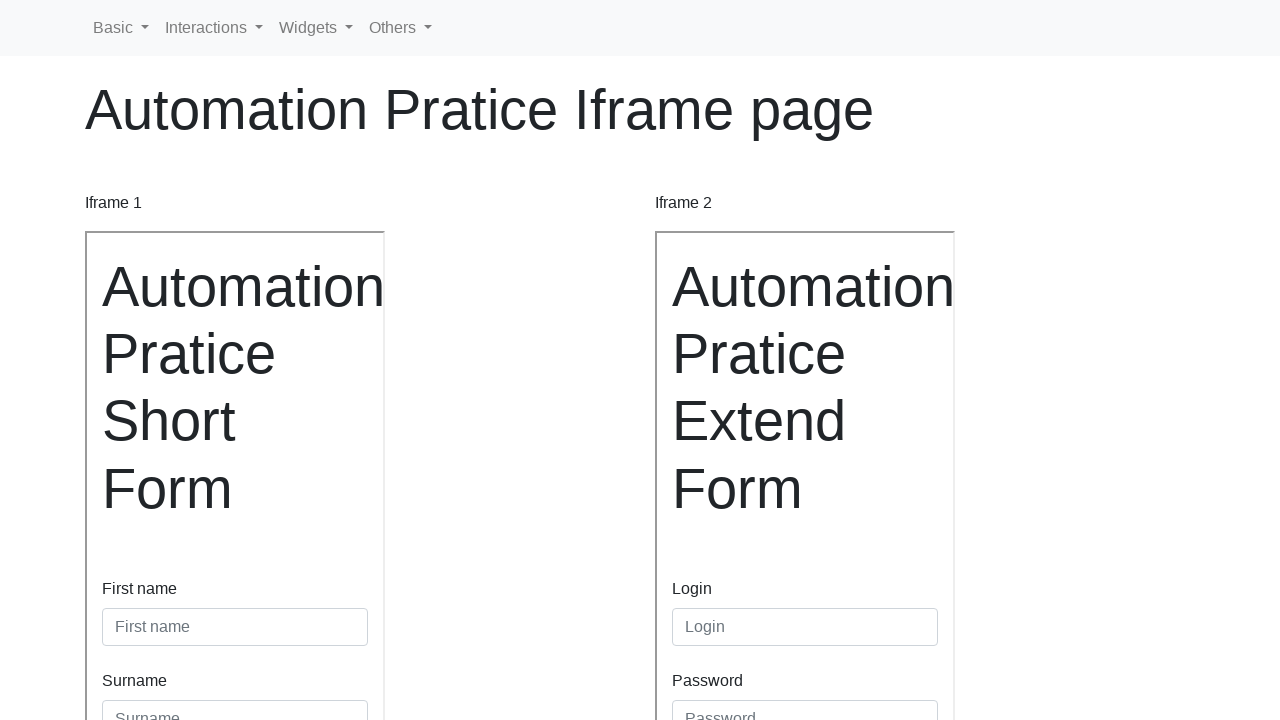

Switched to first iframe (iframe1)
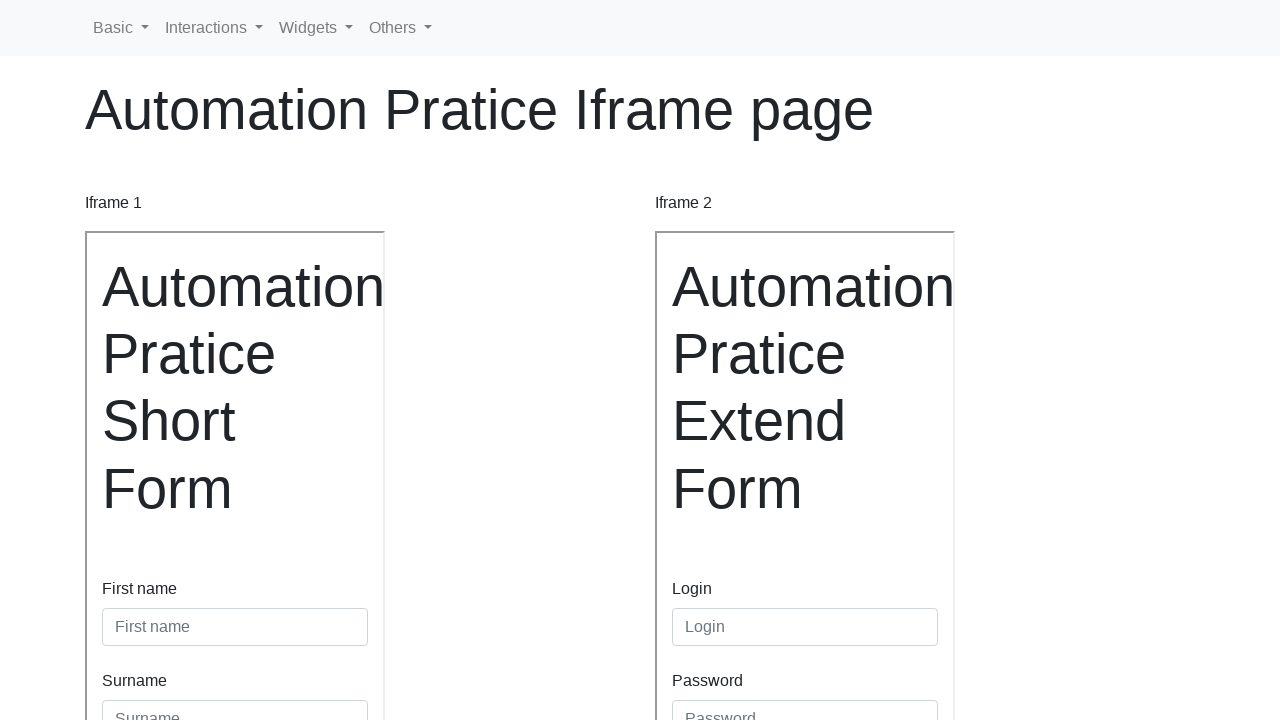

Filled first name field with 'Jan' in iframe1 on #inputFirstName3
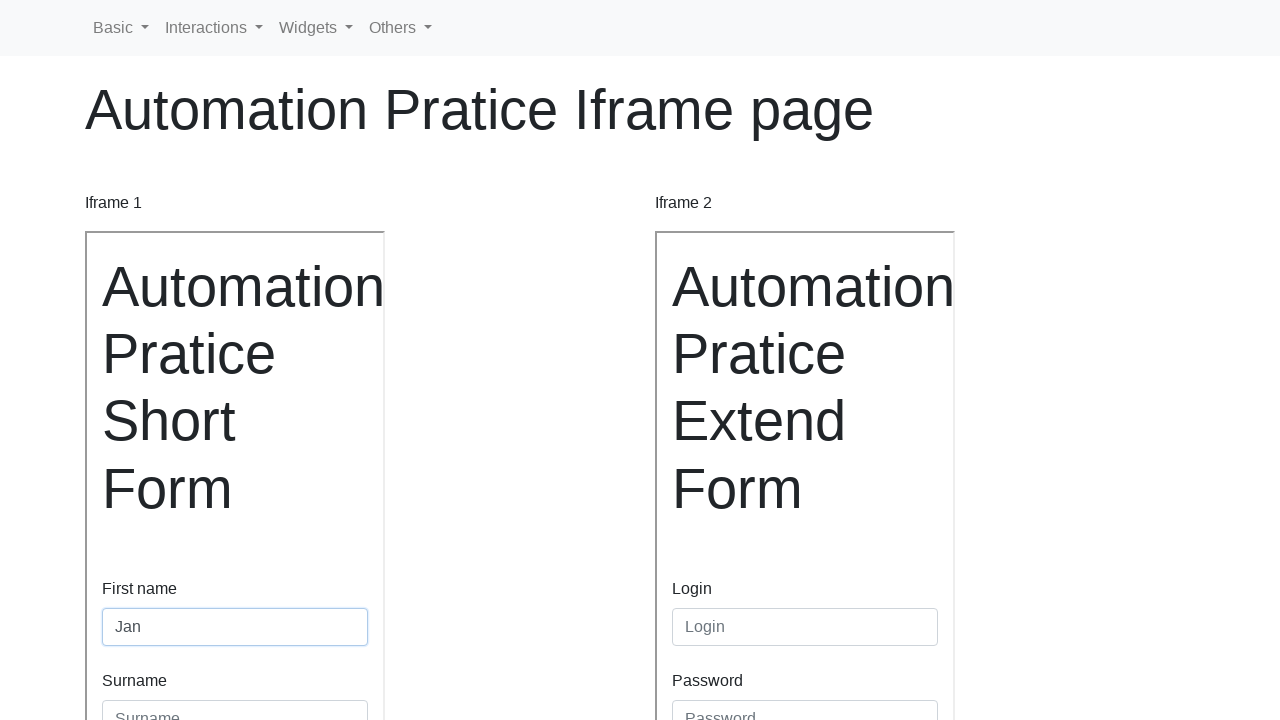

Filled surname field with 'Kowalski' in iframe1 on #inputSurname3
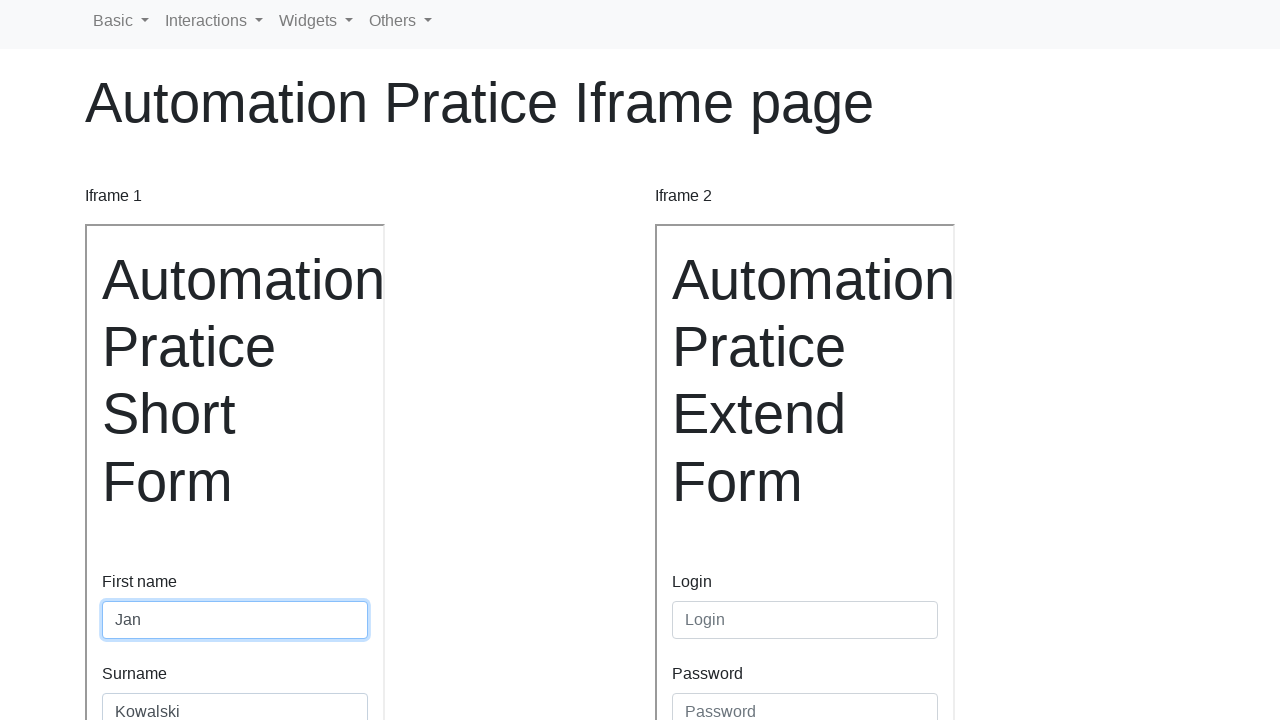

Switched to second iframe (iframe2)
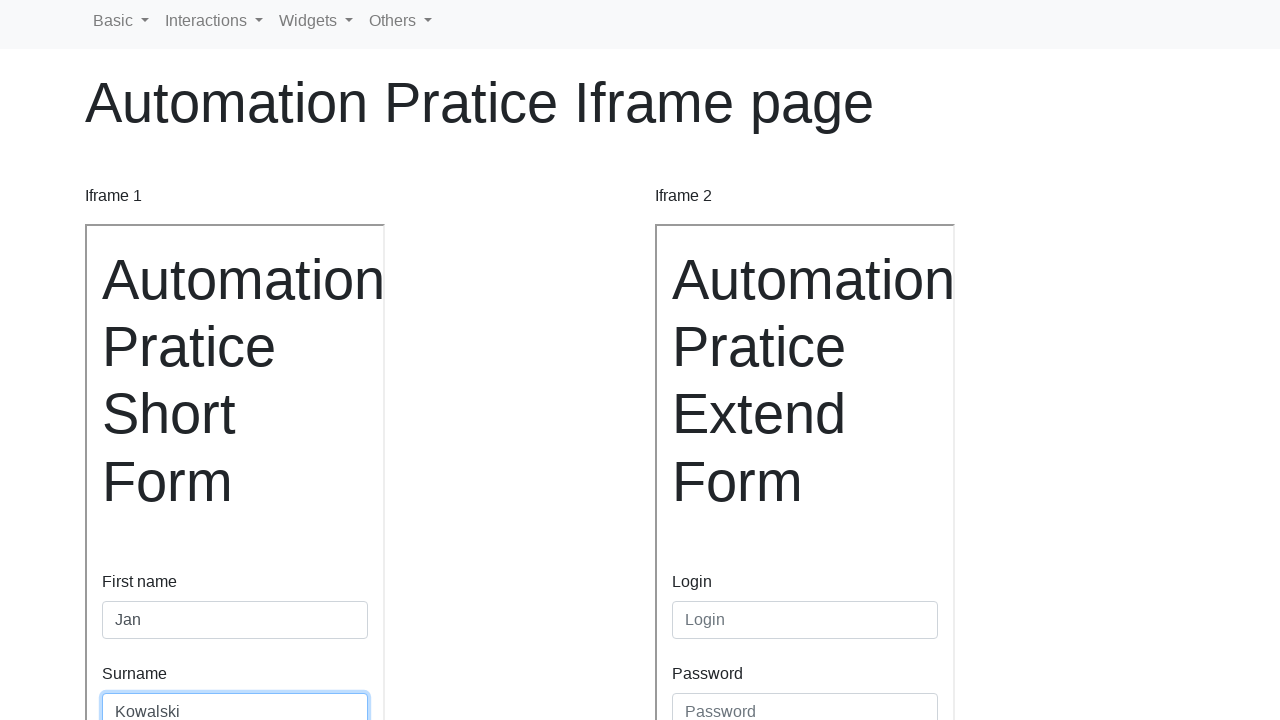

Filled login field with 'Jan' in iframe2 on #inputLogin
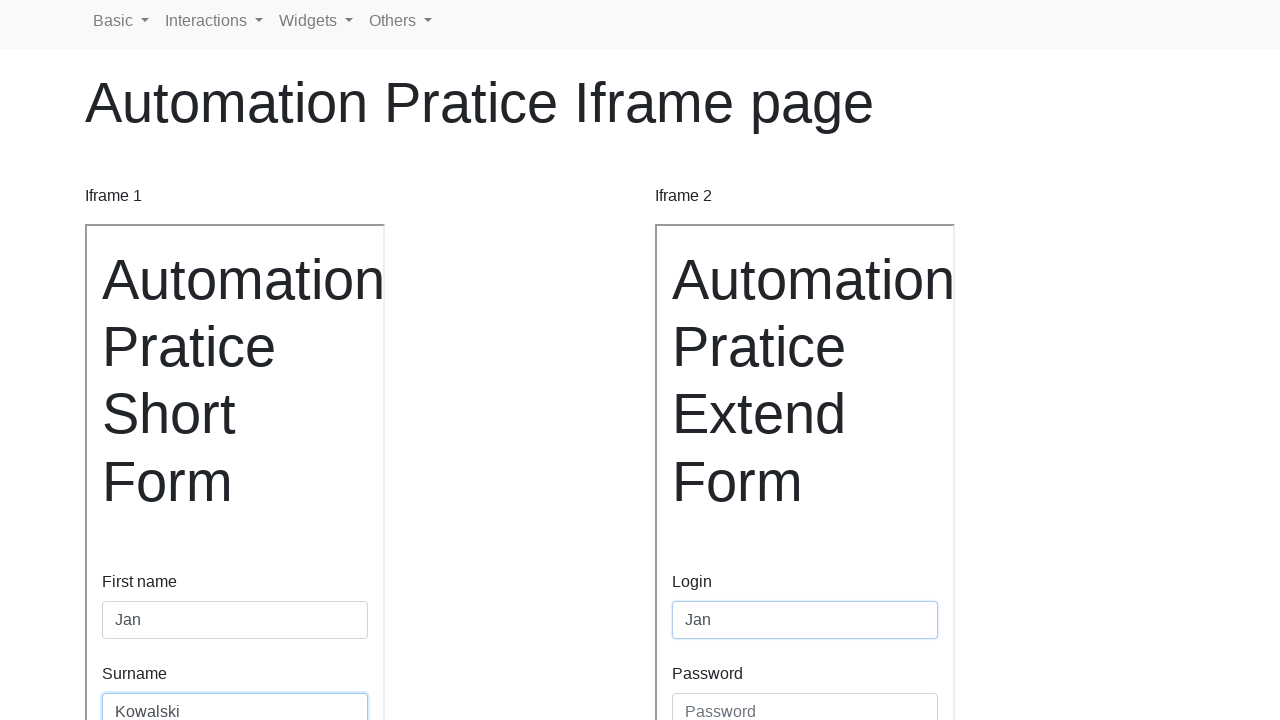

Clicked radio button #gridRadios2 in iframe2 at (678, 632) on #gridRadios2
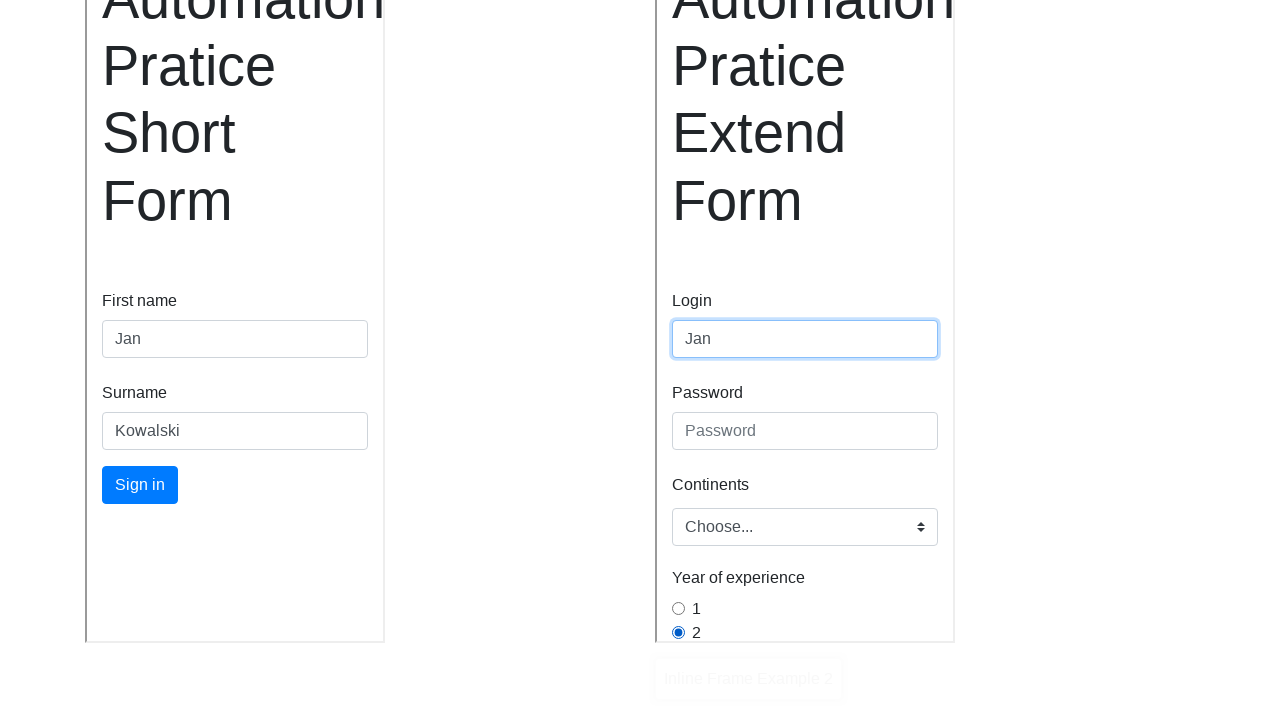

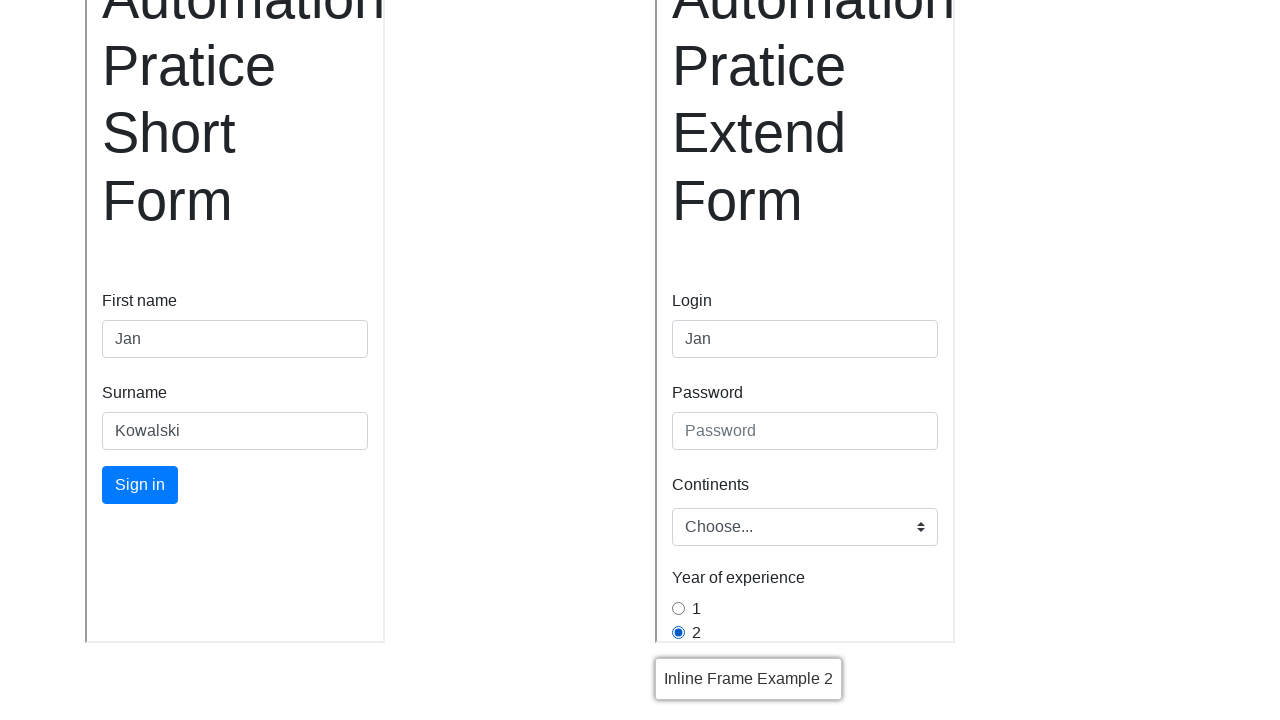